Tests handling of different types of browser popups including alert, confirmation, and prompt dialogs by clicking buttons to trigger them and interacting with each popup type

Starting URL: http://only-testing-blog.blogspot.in/2014/01/textbox.html

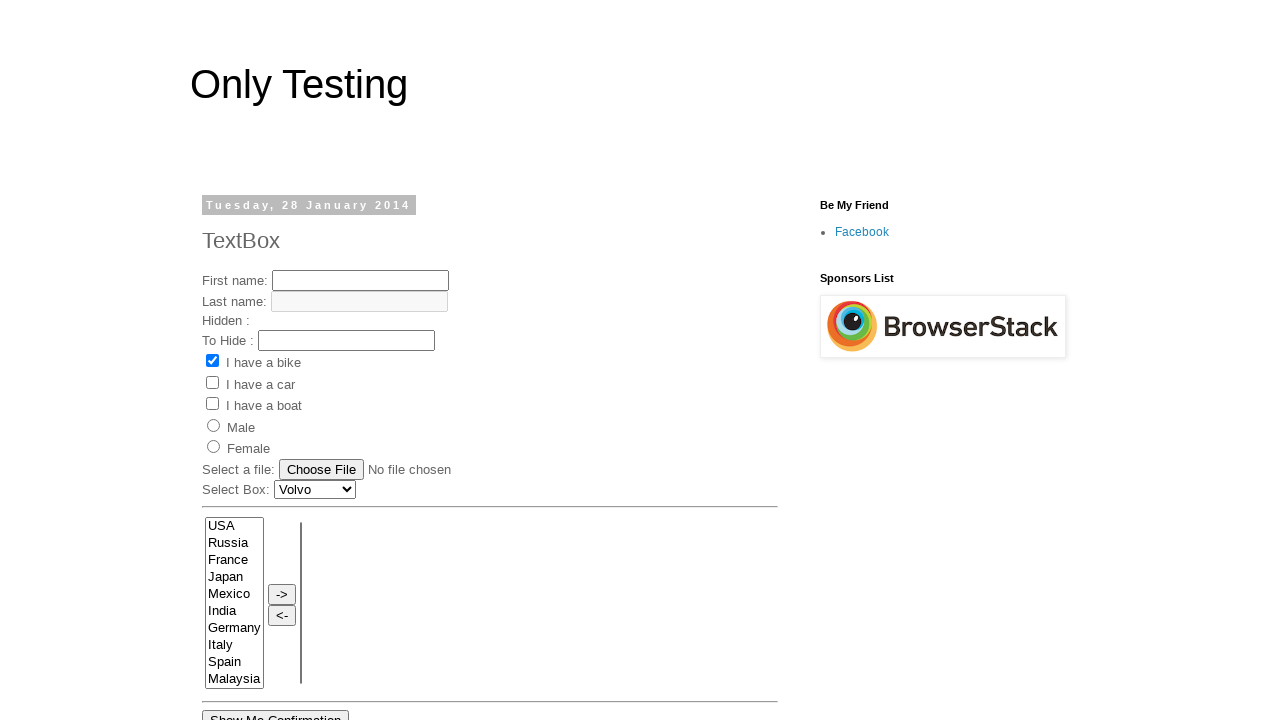

Clicked 'Show Me Alert' button to trigger alert dialog at (252, 360) on input[value='Show Me Alert']
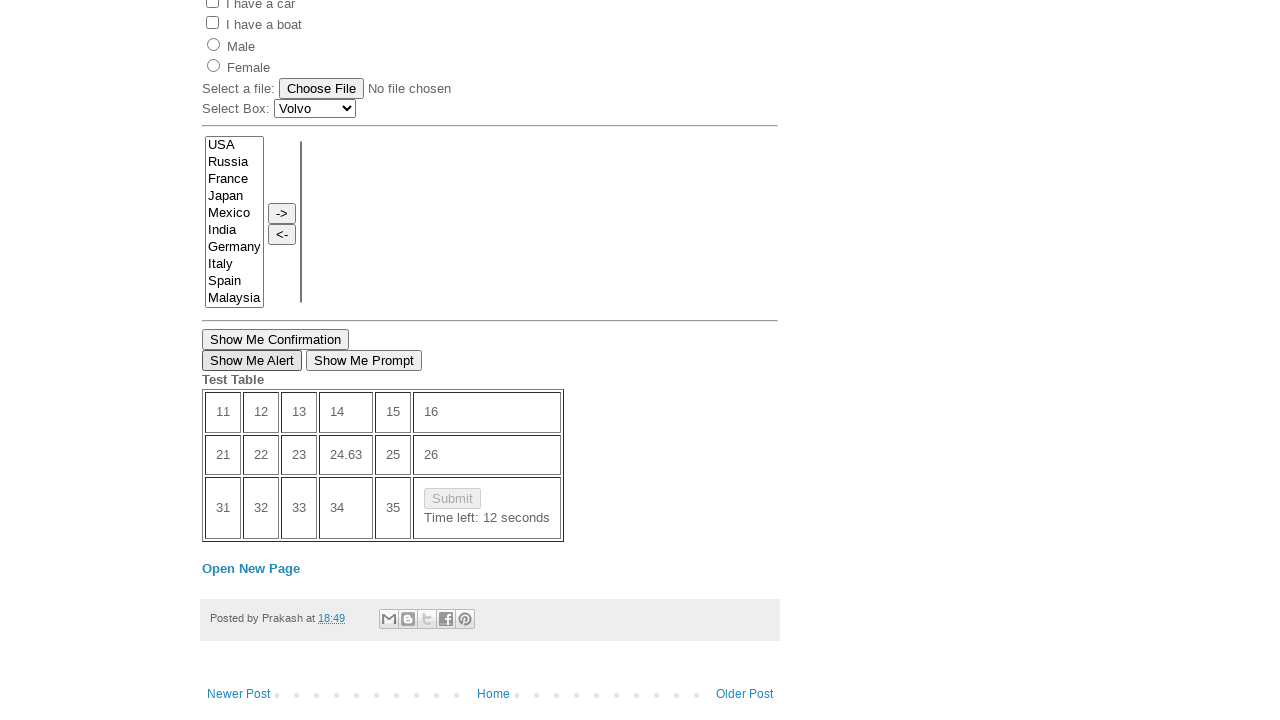

Set up dialog handler and clicked alert button again at (252, 360) on input[value='Show Me Alert']
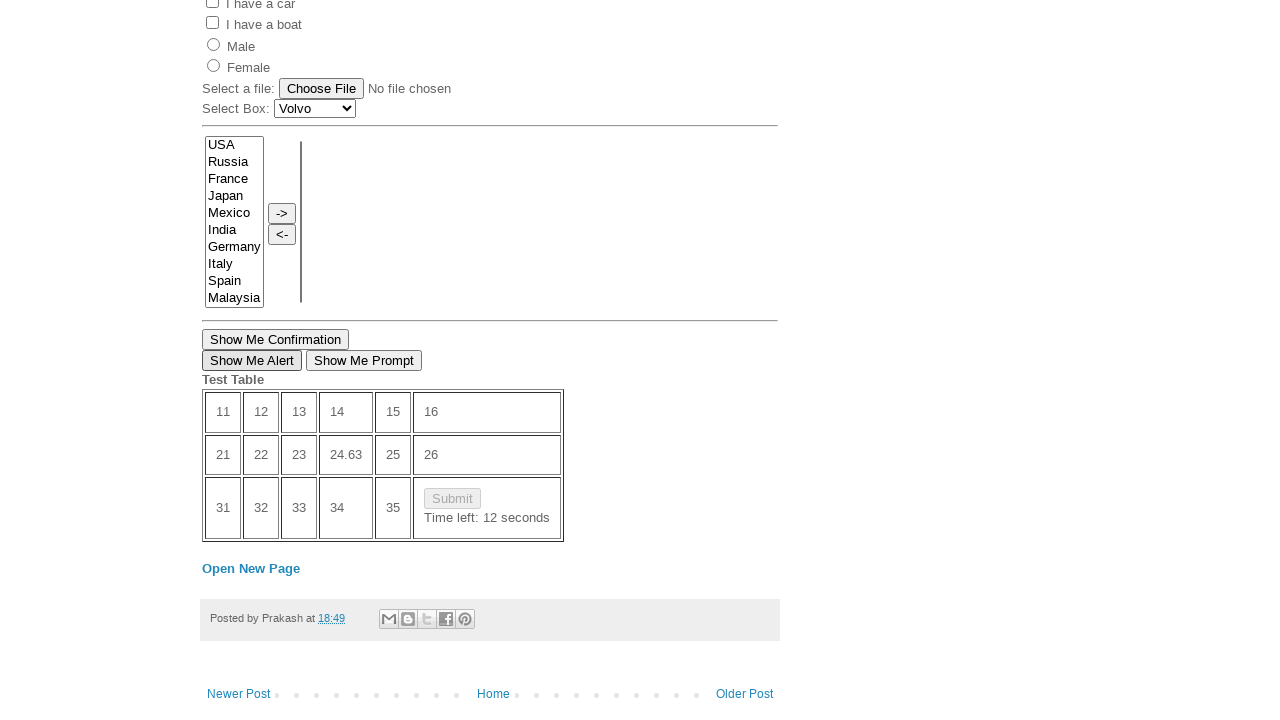

Set up alert handler and clicked alert button to accept it at (252, 360) on input[value='Show Me Alert']
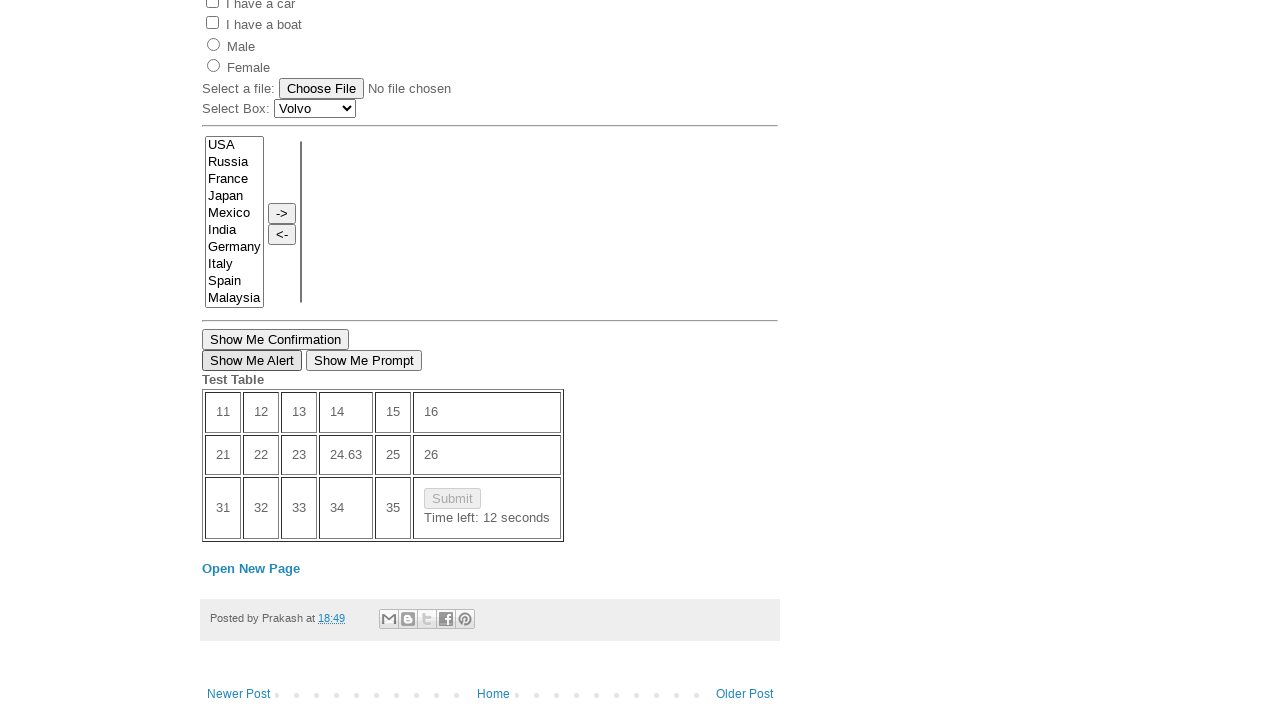

Waited 1000ms for UI to settle after alert
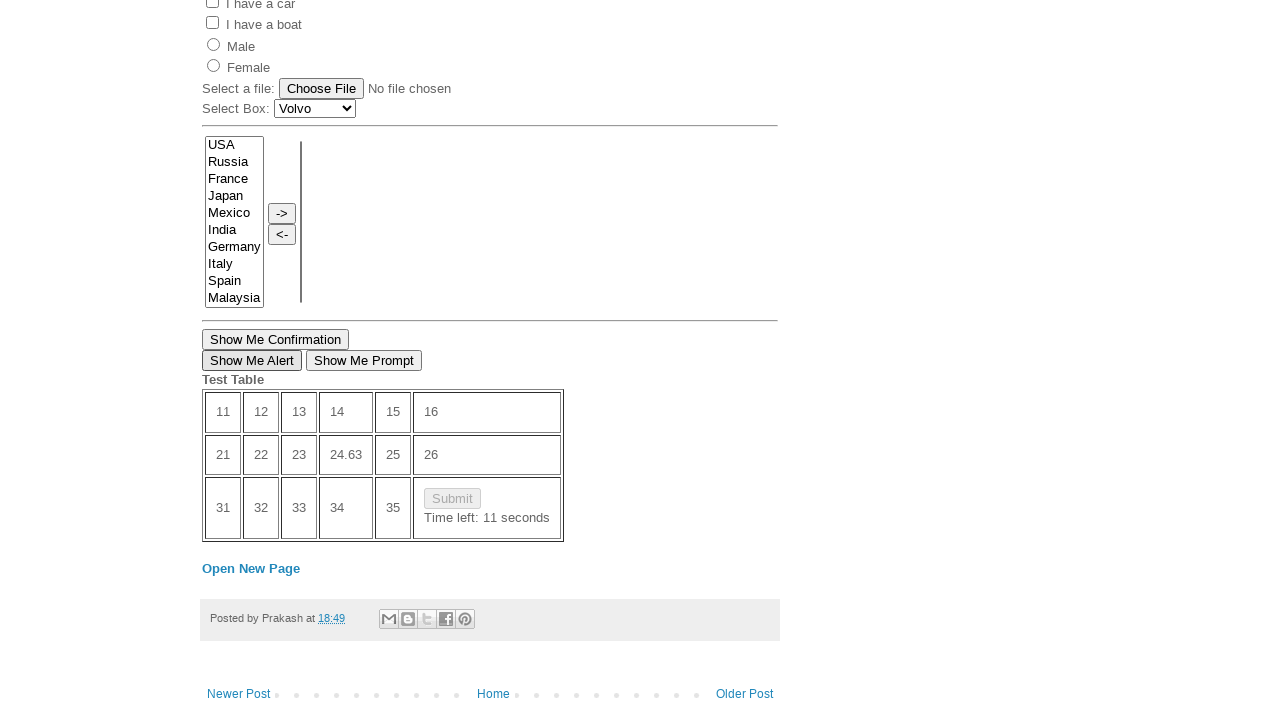

Set up confirmation handler and clicked confirmation button to dismiss it at (276, 339) on button[onclick='myFunction()']
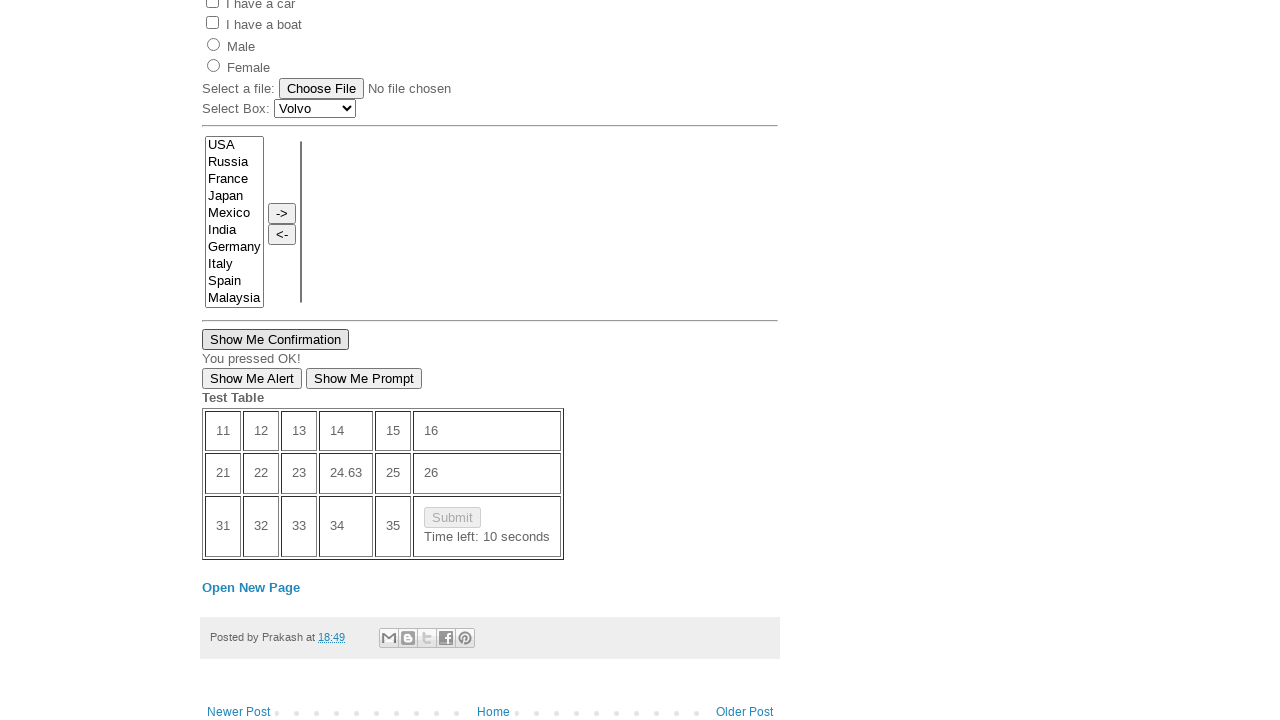

Waited 1000ms for UI to settle after confirmation
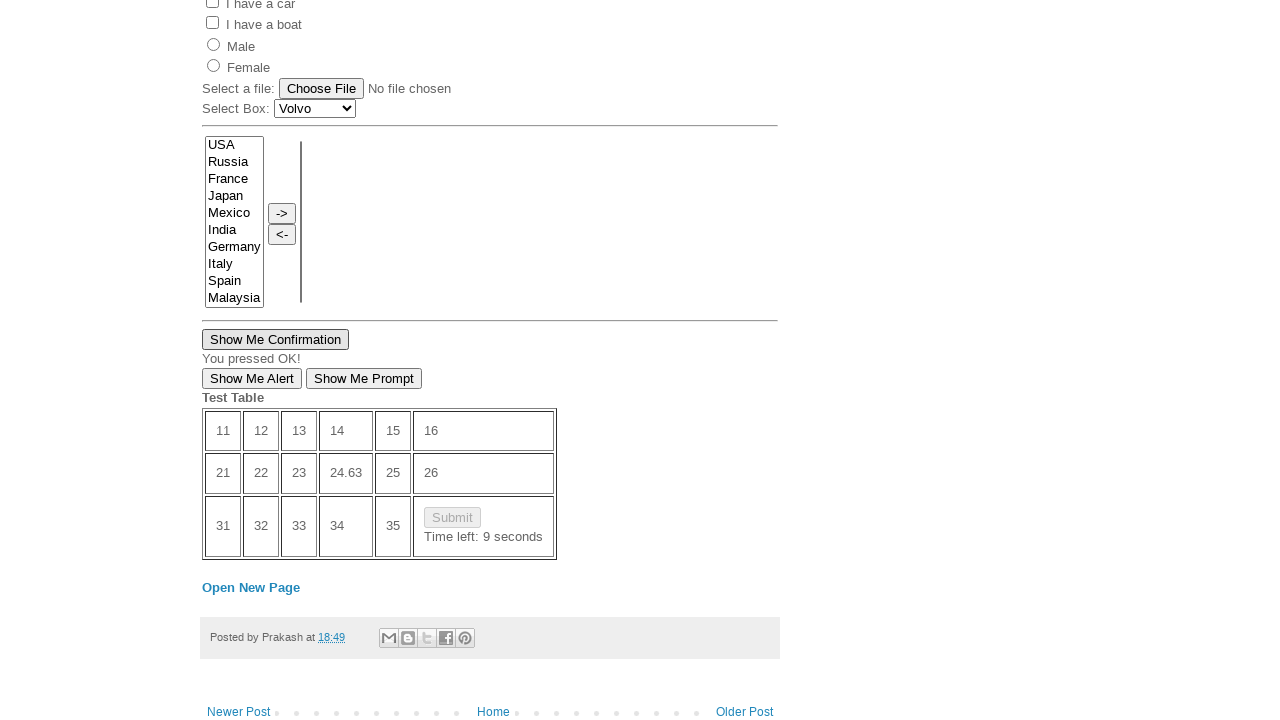

Set up prompt handler and clicked prompt button, entered 'This Is John' text and accepted at (364, 379) on button:has-text('Show Me Prompt')
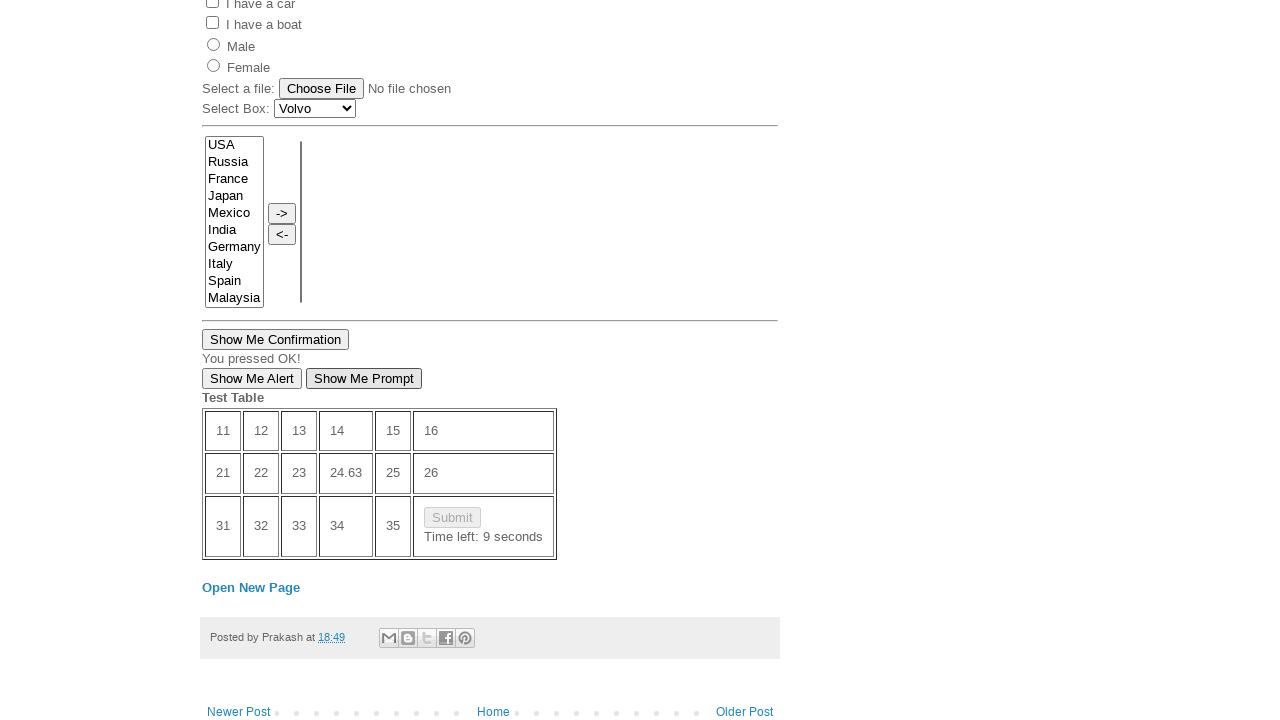

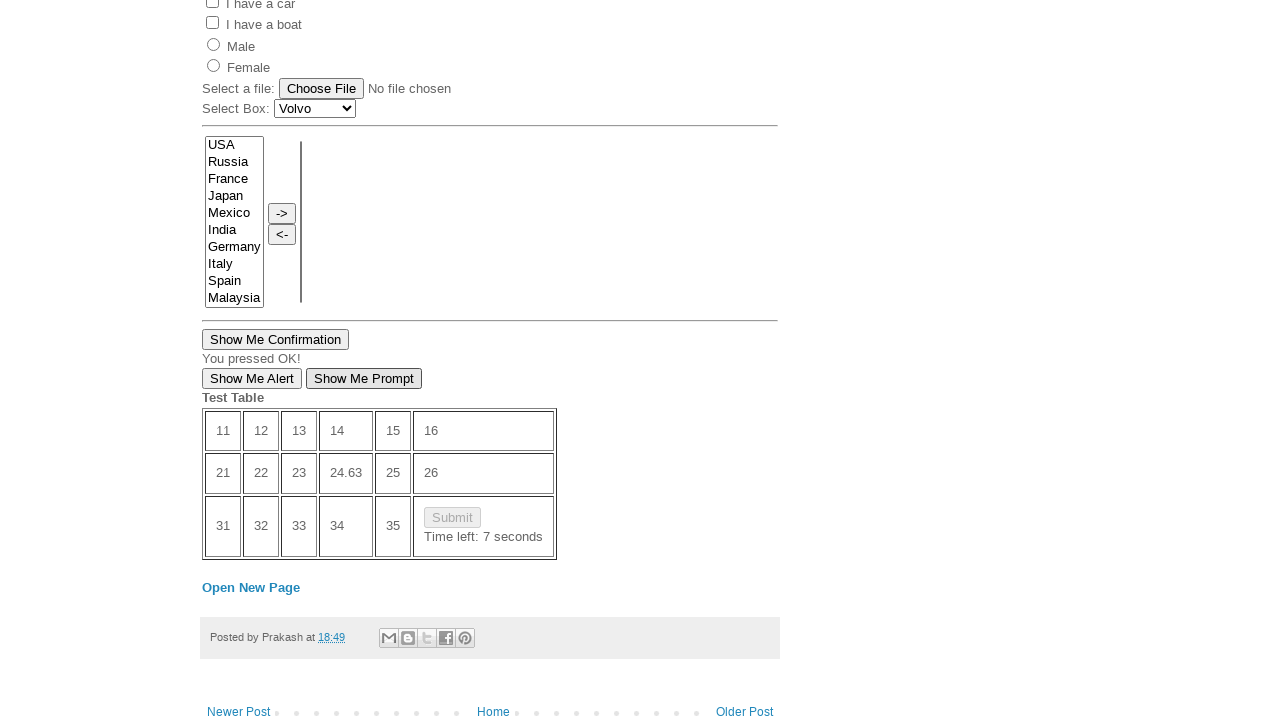